Tests drag and drop functionality by dragging a draggable element and dropping it onto a droppable target area, then verifying the drop was successful

Starting URL: https://demoqa.com/droppable/

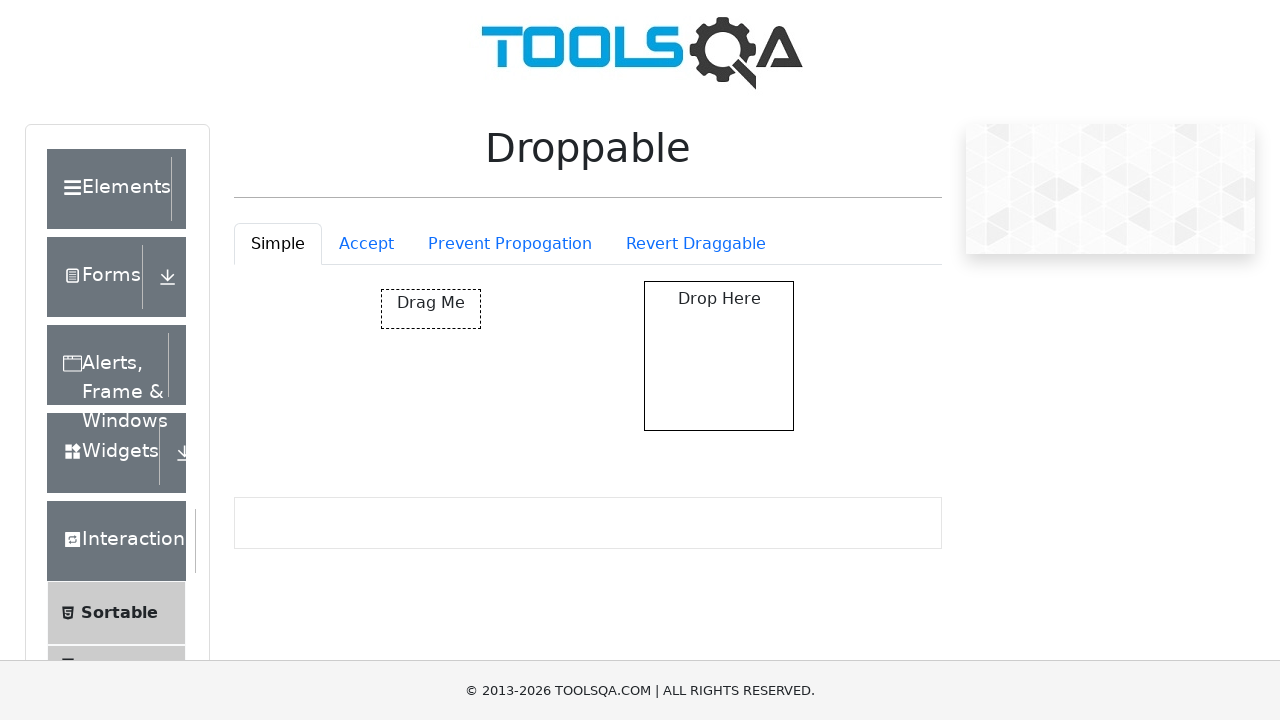

Waited for draggable element to be visible
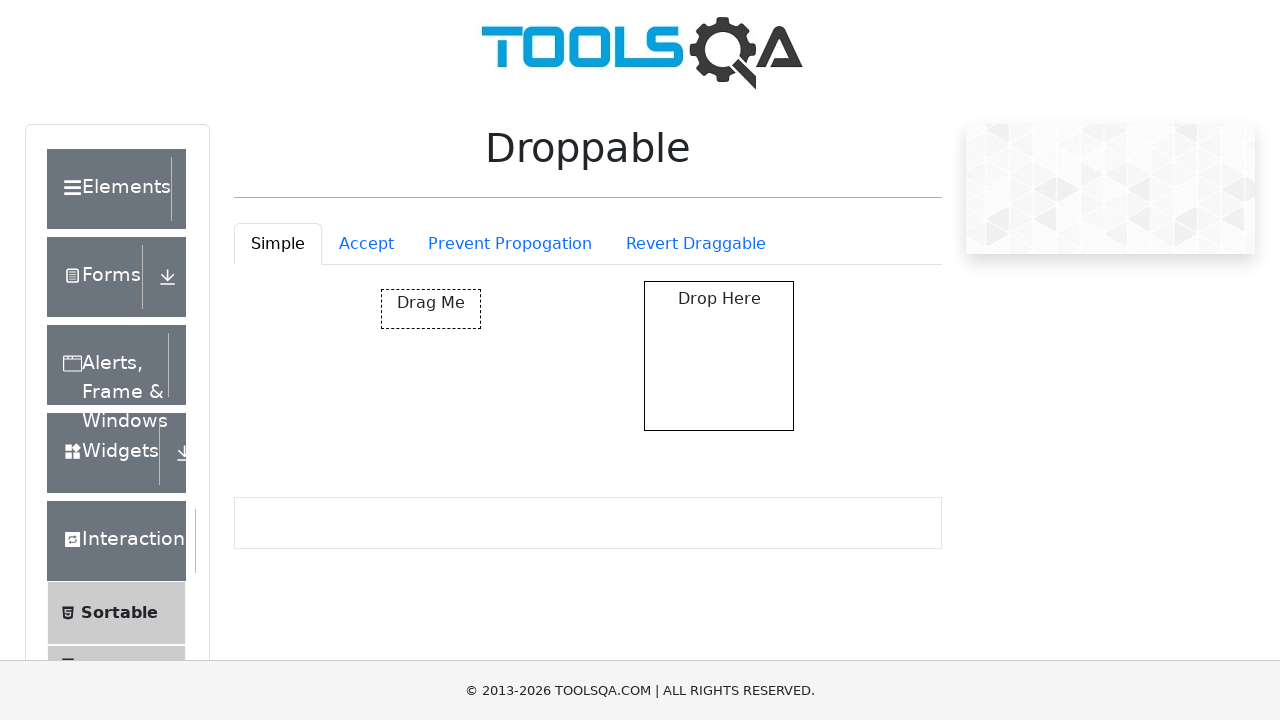

Waited for droppable target area to be visible
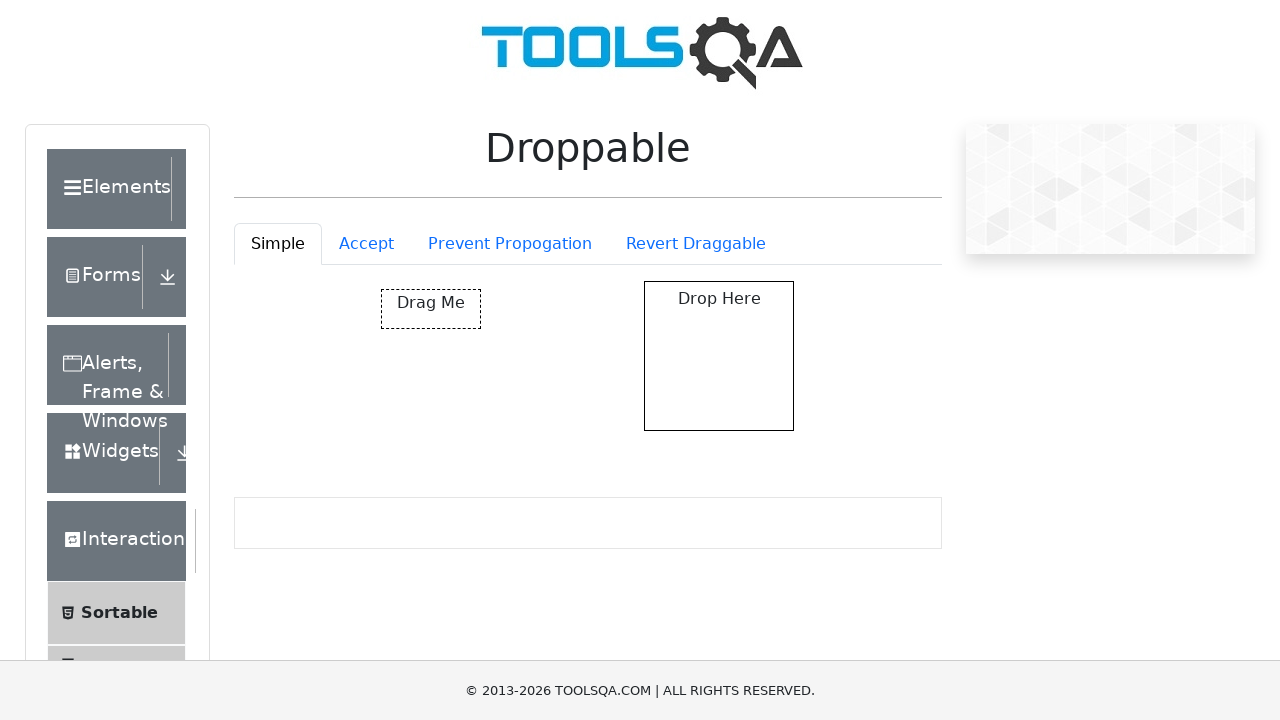

Dragged draggable element and dropped it onto droppable target area at (719, 356)
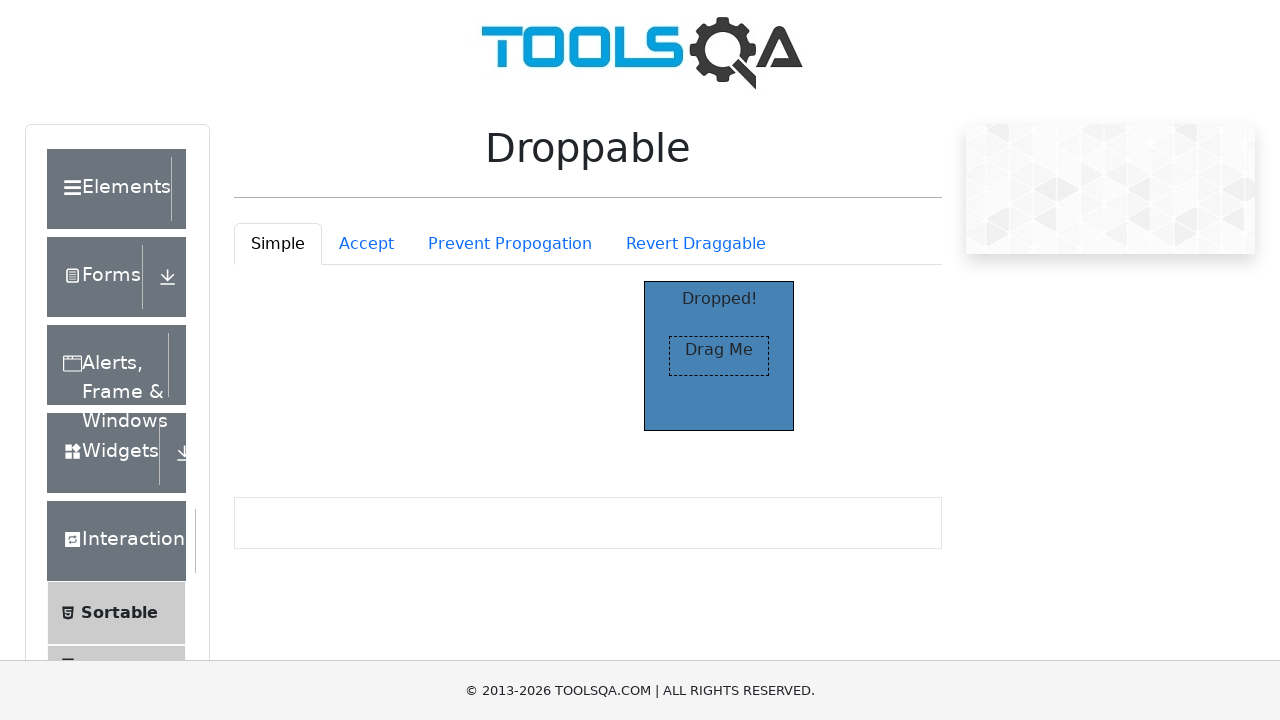

Verified successful drop by confirming droppable element now displays 'Dropped!' text
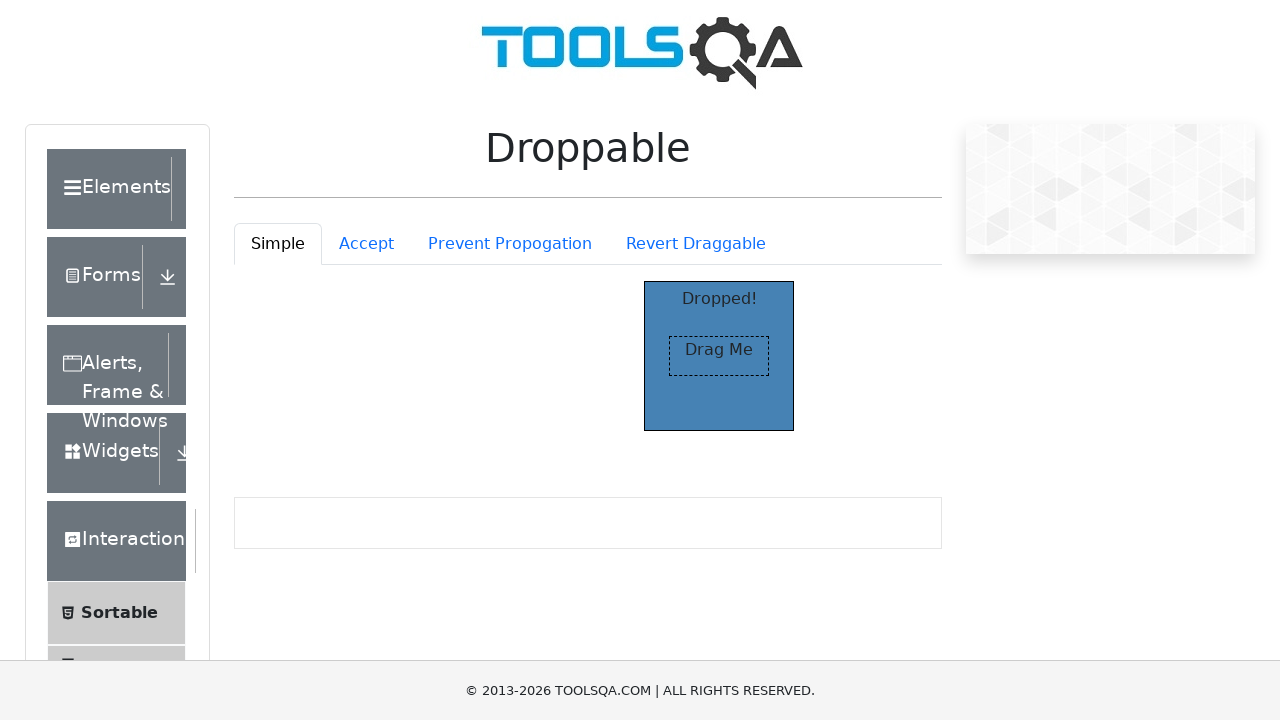

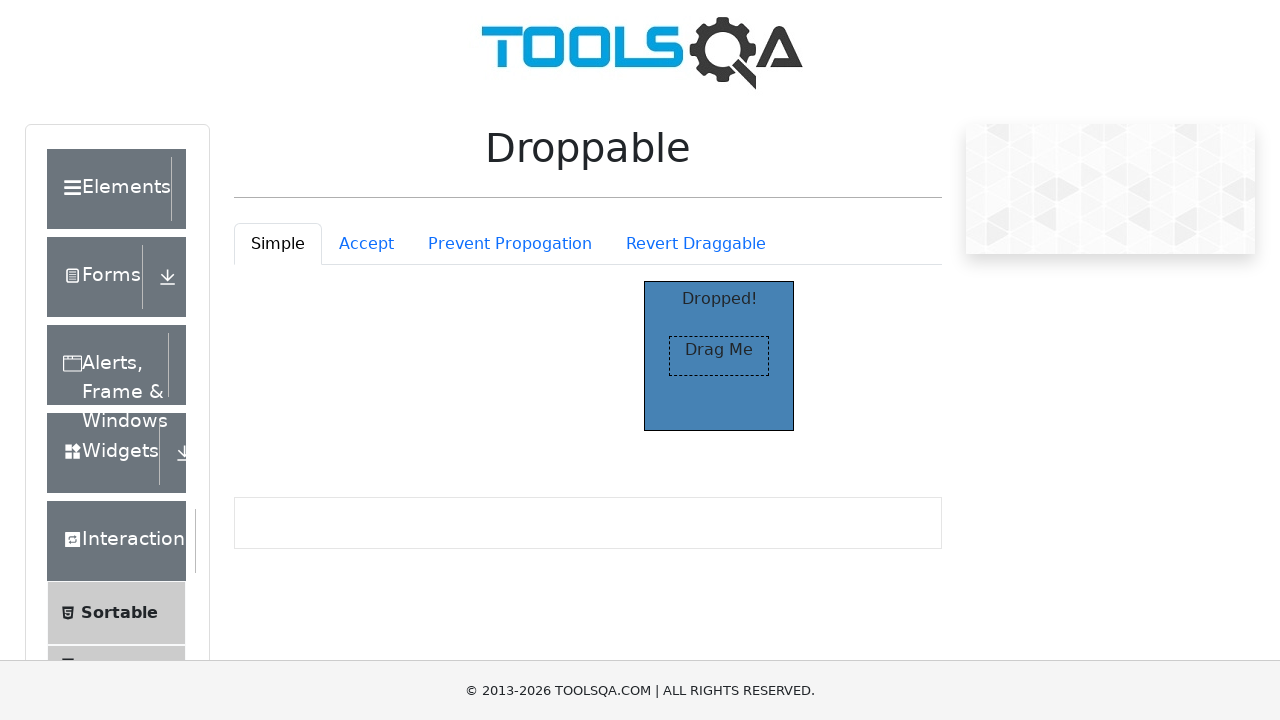